Tests the Subaru Maps signup form by entering a first name in the name input field

Starting URL: https://subaru-maps.com/#/signup/names

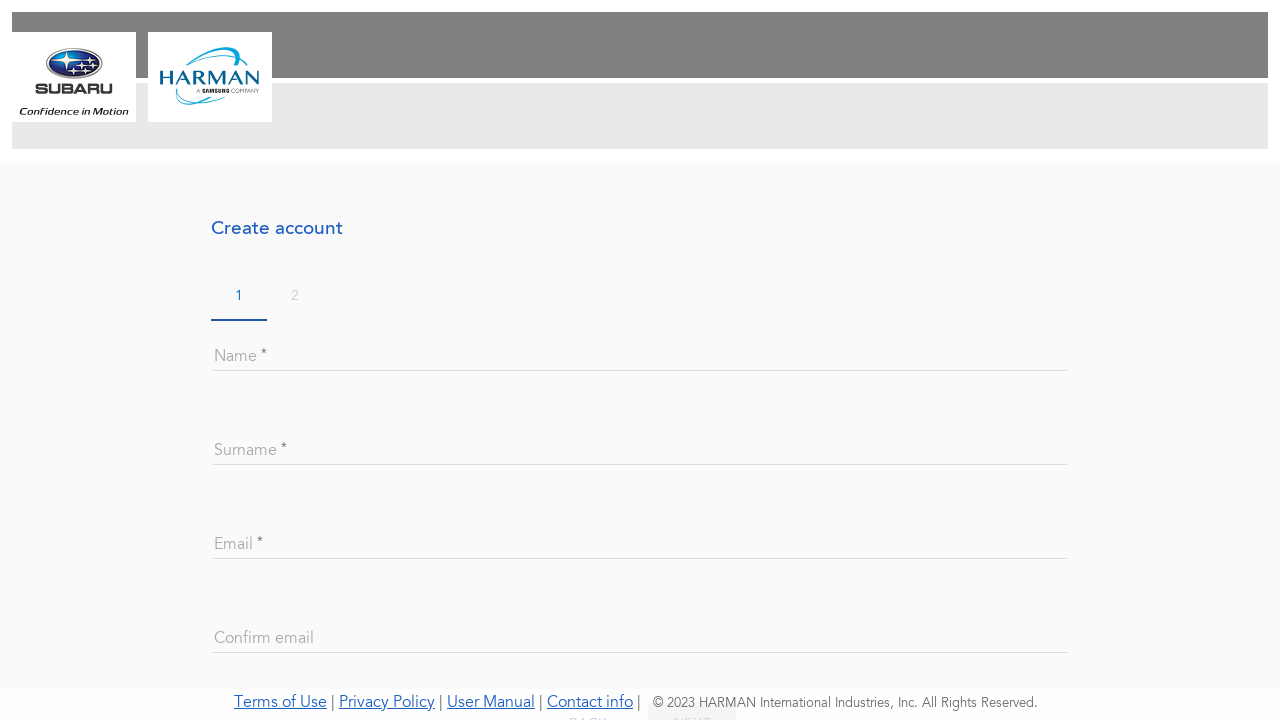

Navigated to Subaru Maps signup form at https://subaru-maps.com/#/signup/names
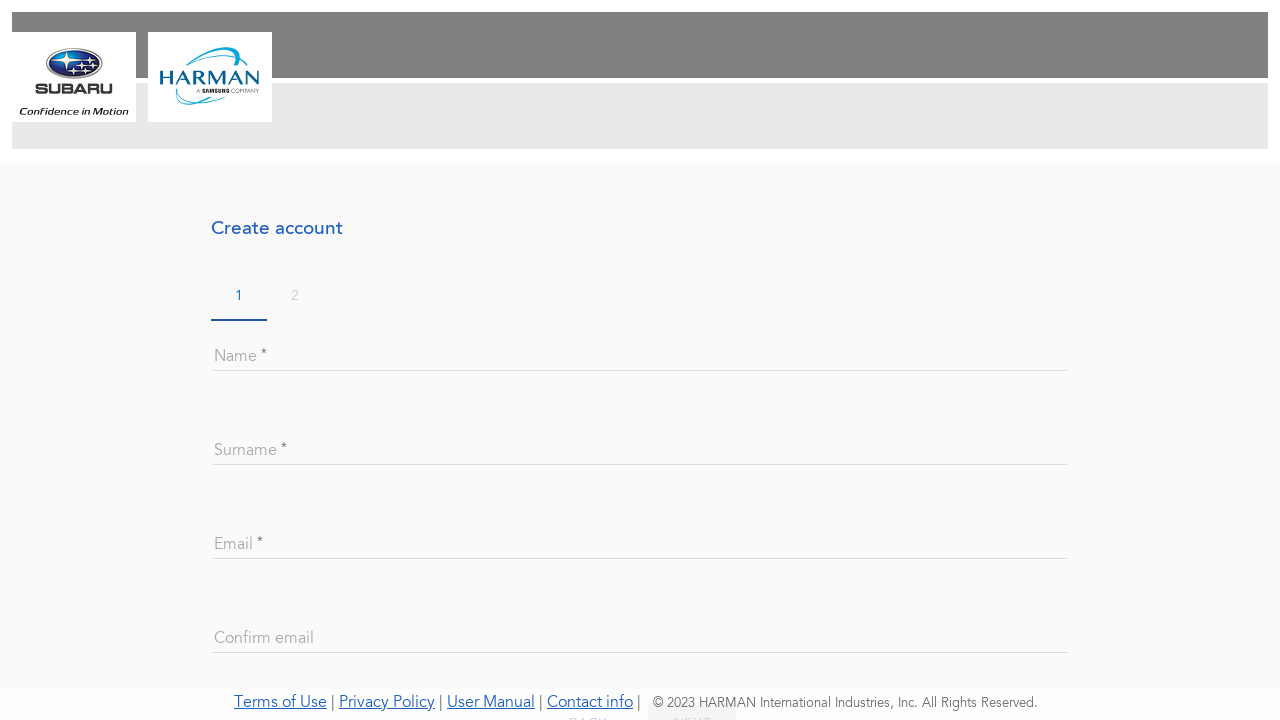

Entered 'Anna' in the name input field on #inputName
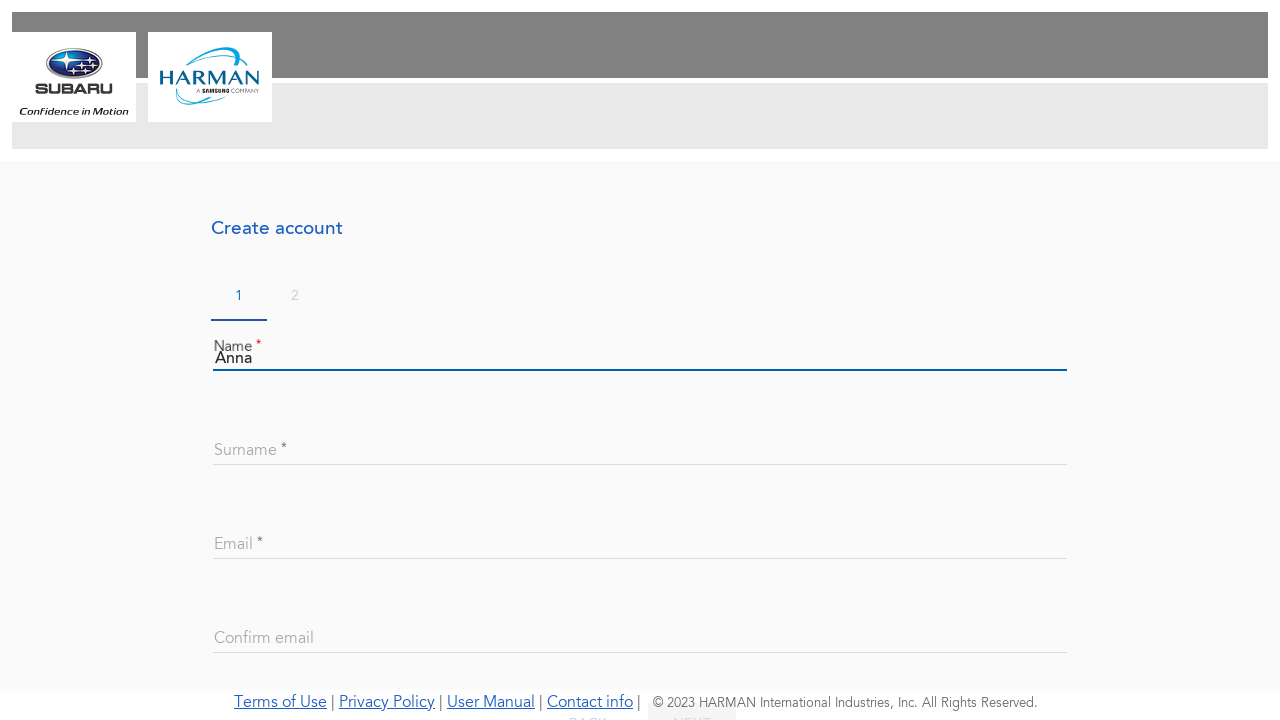

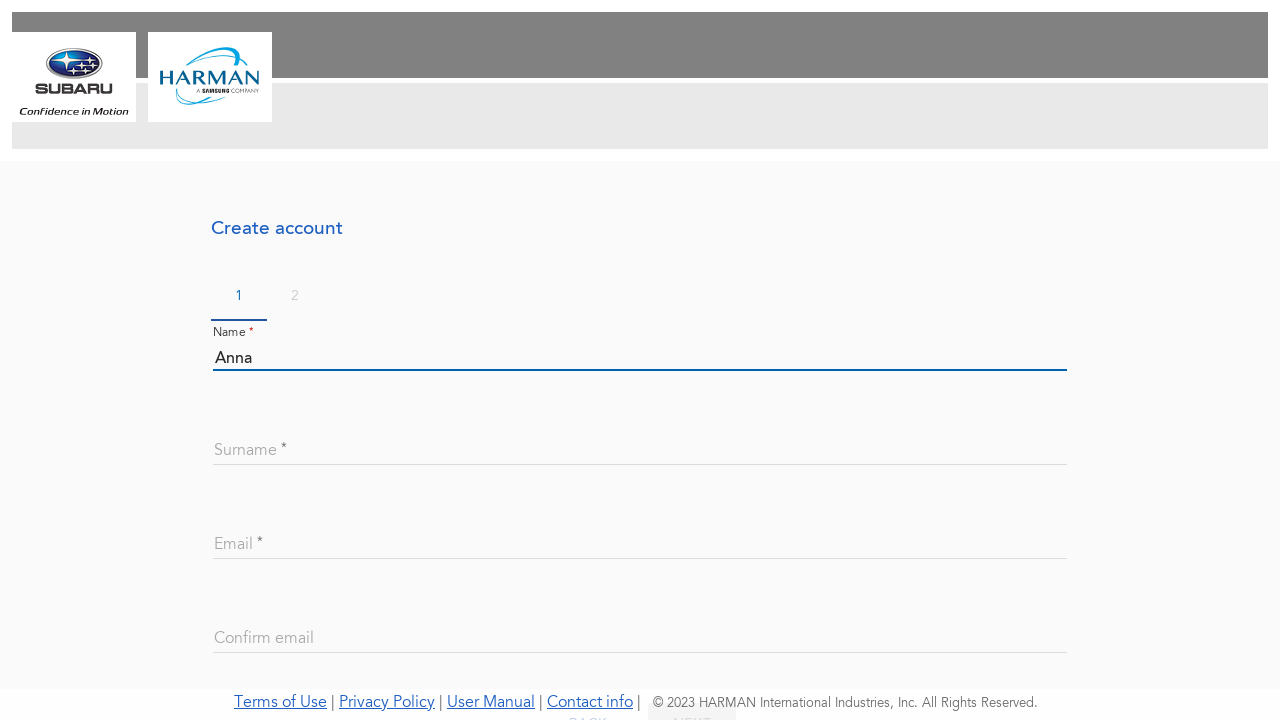